Tests hotel booking form by selecting a city from autocomplete suggestions, then selecting check-in and check-out dates using a date picker interface with month/year navigation.

Starting URL: https://dummy-tickets.com/

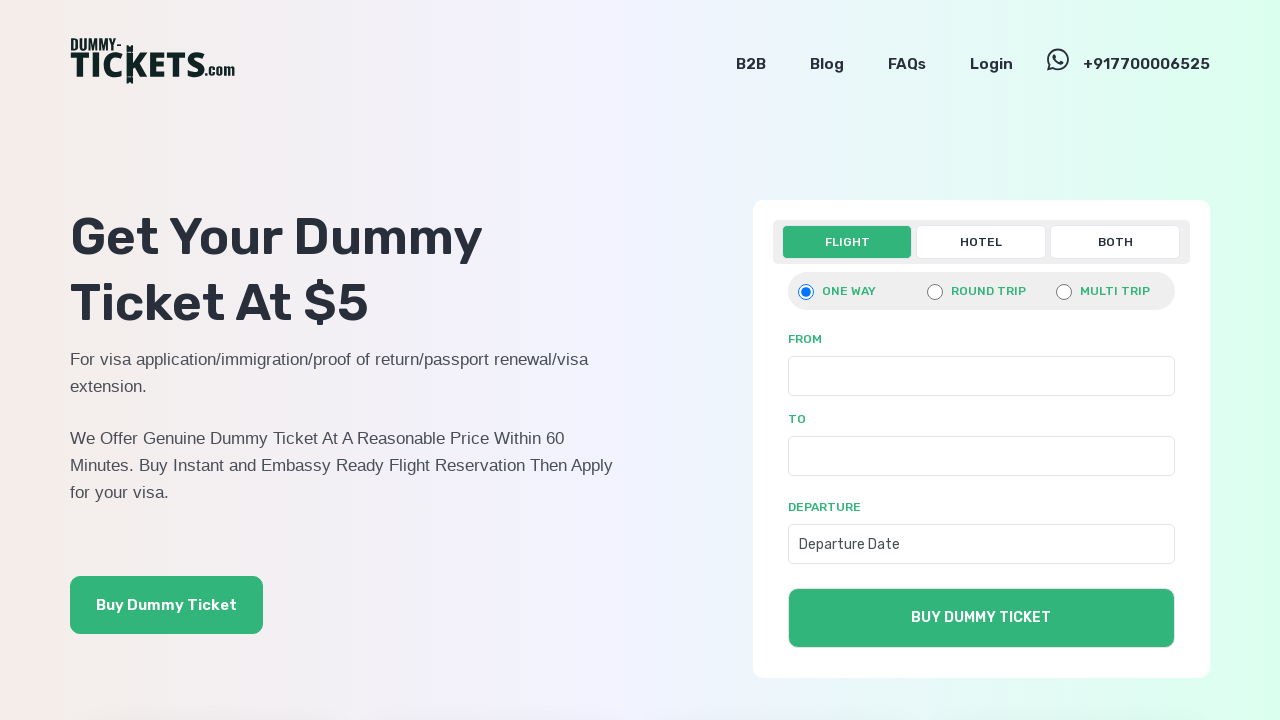

Clicked on Hotel link at (981, 242) on xpath=//a[text()='Hotel']
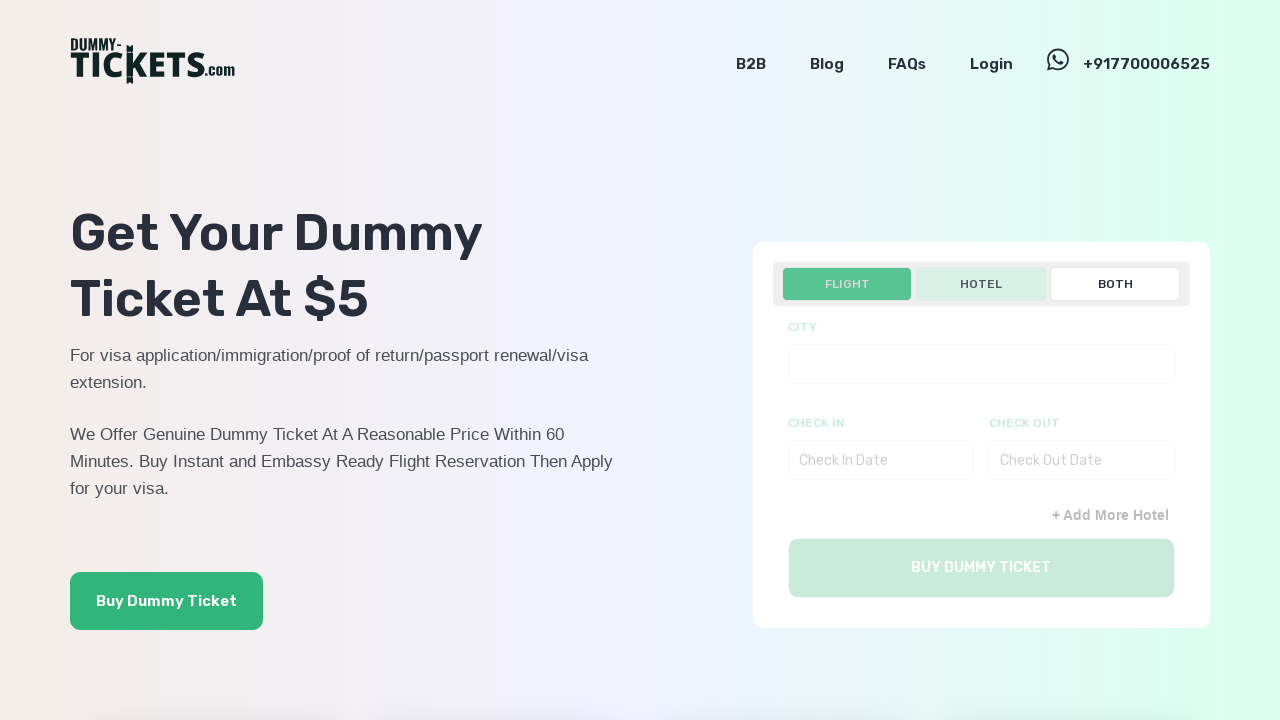

Filled city field with 'Londo' to trigger autocomplete on input[name='city[]']
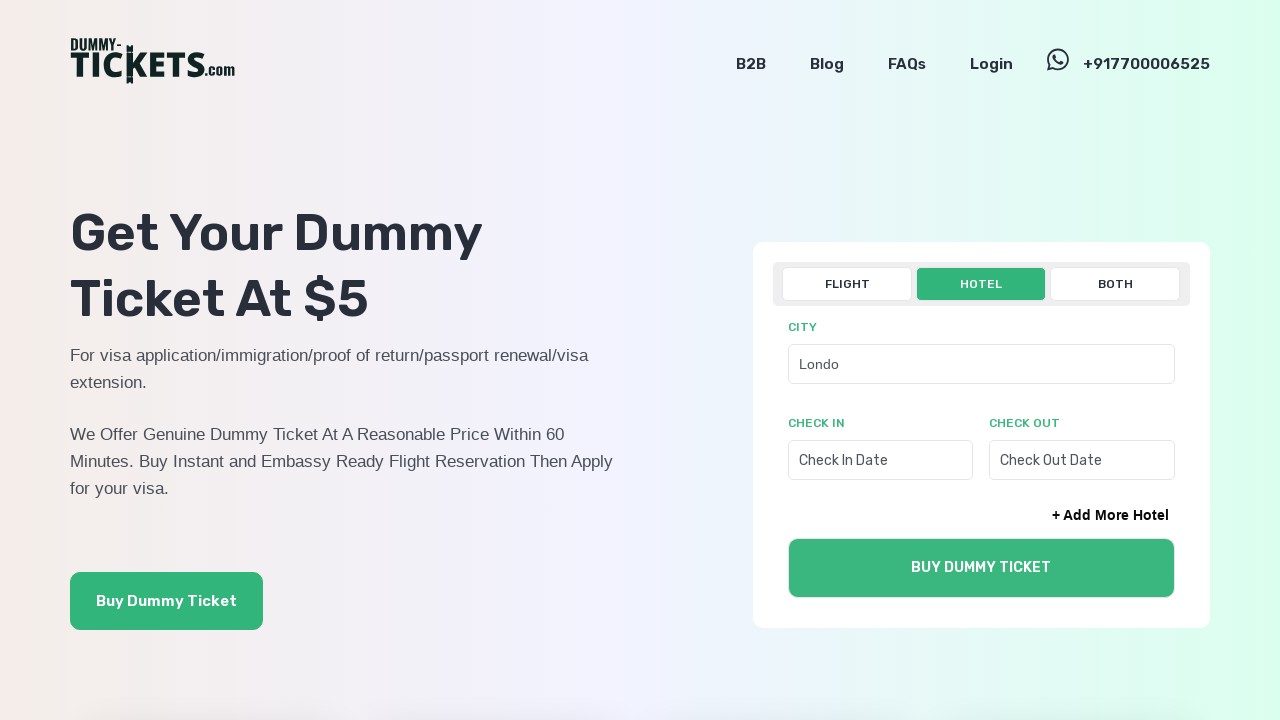

Autocomplete suggestions appeared
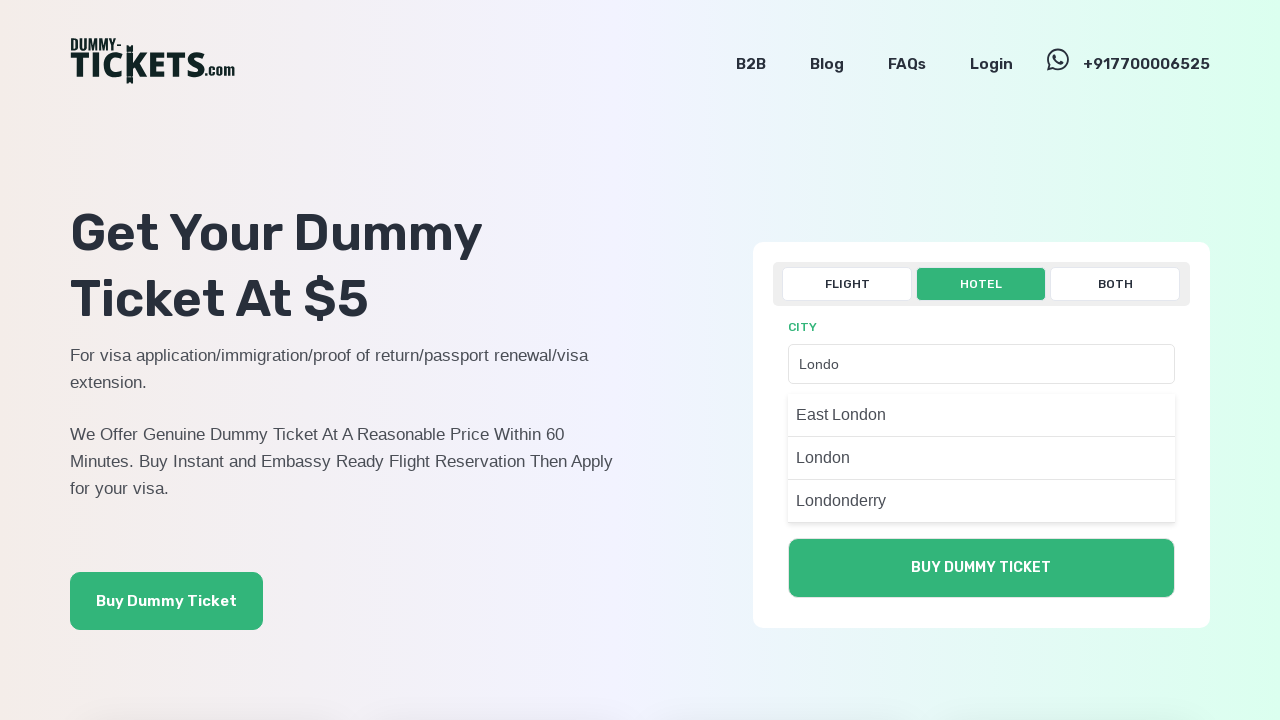

Selected 'Londonderry' from autocomplete suggestions at (981, 501) on xpath=//ul[@class='suggestions-cities-list']//p[contains(text(), 'Londonderr')]
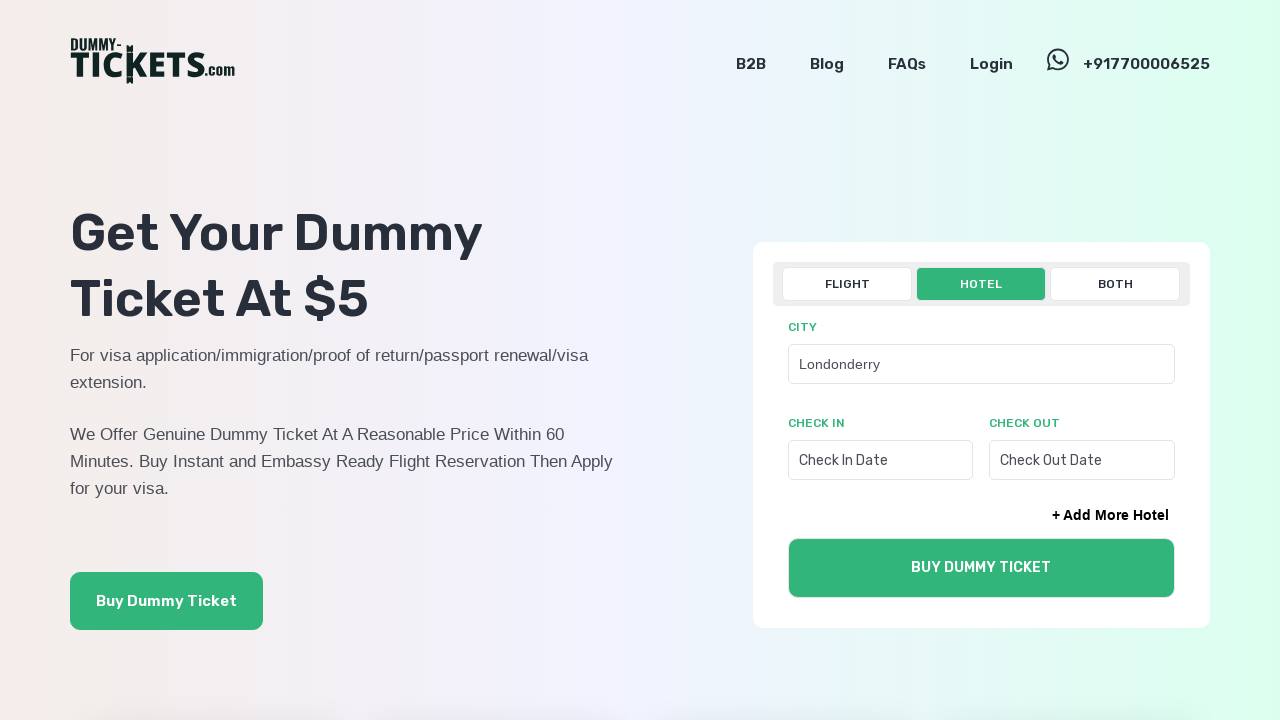

Clicked on check-in date field to open date picker at (880, 460) on input[name='checkin[]']
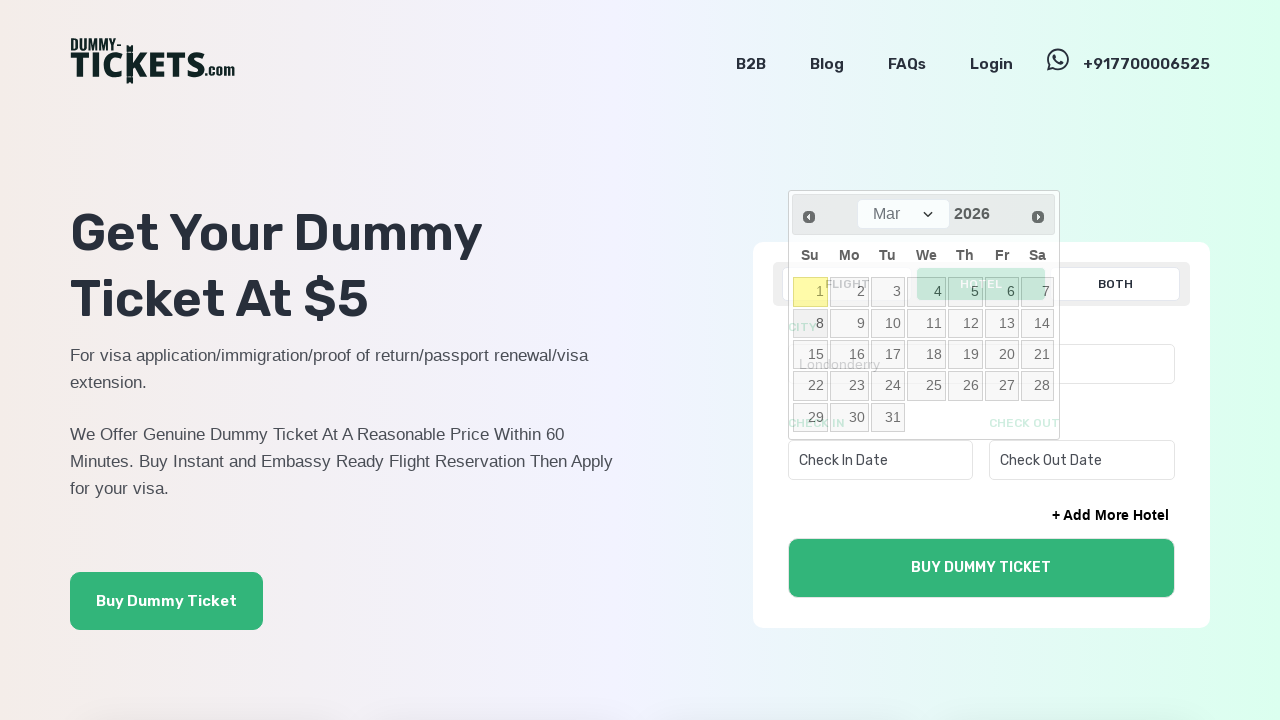

Reached year 2026 in date picker
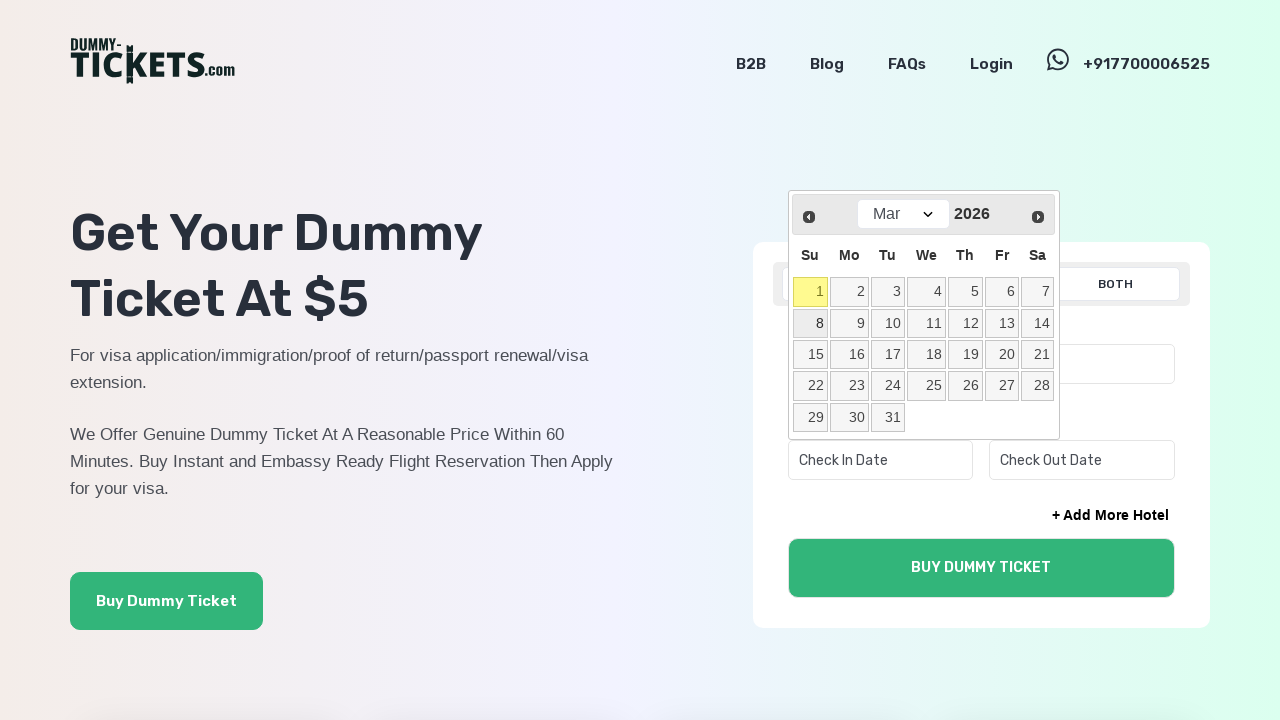

Selected April month for check-in on .ui-datepicker-month
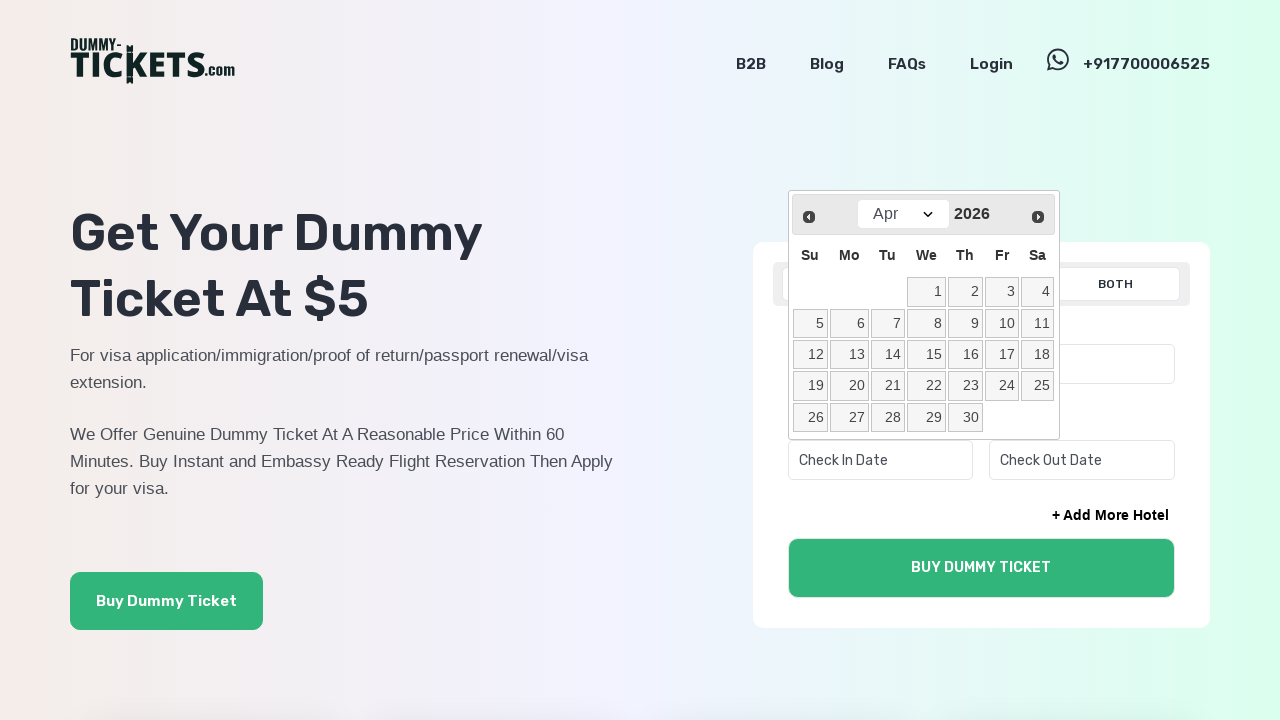

Selected day 26 for check-in date (April 26, 2026) at (810, 418) on xpath=//tbody//td/a[text()='26']
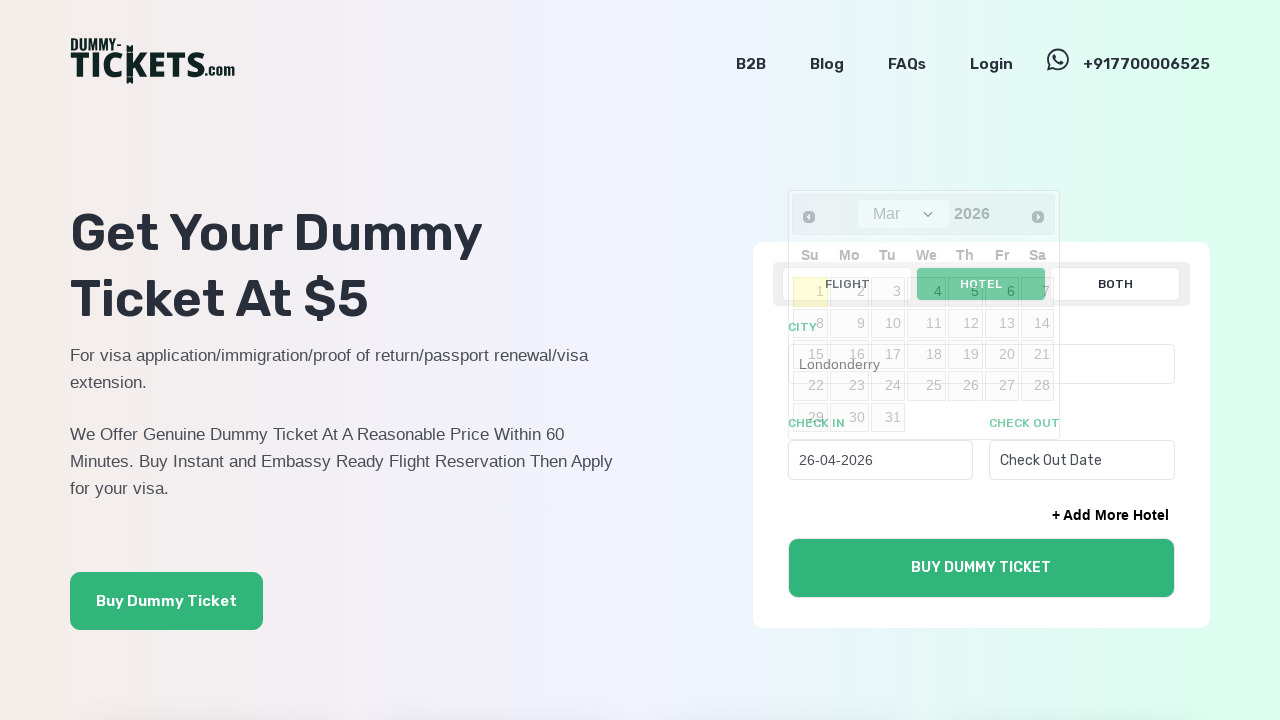

Clicked on check-out date field to open date picker at (1082, 460) on input[name='checkout[]']
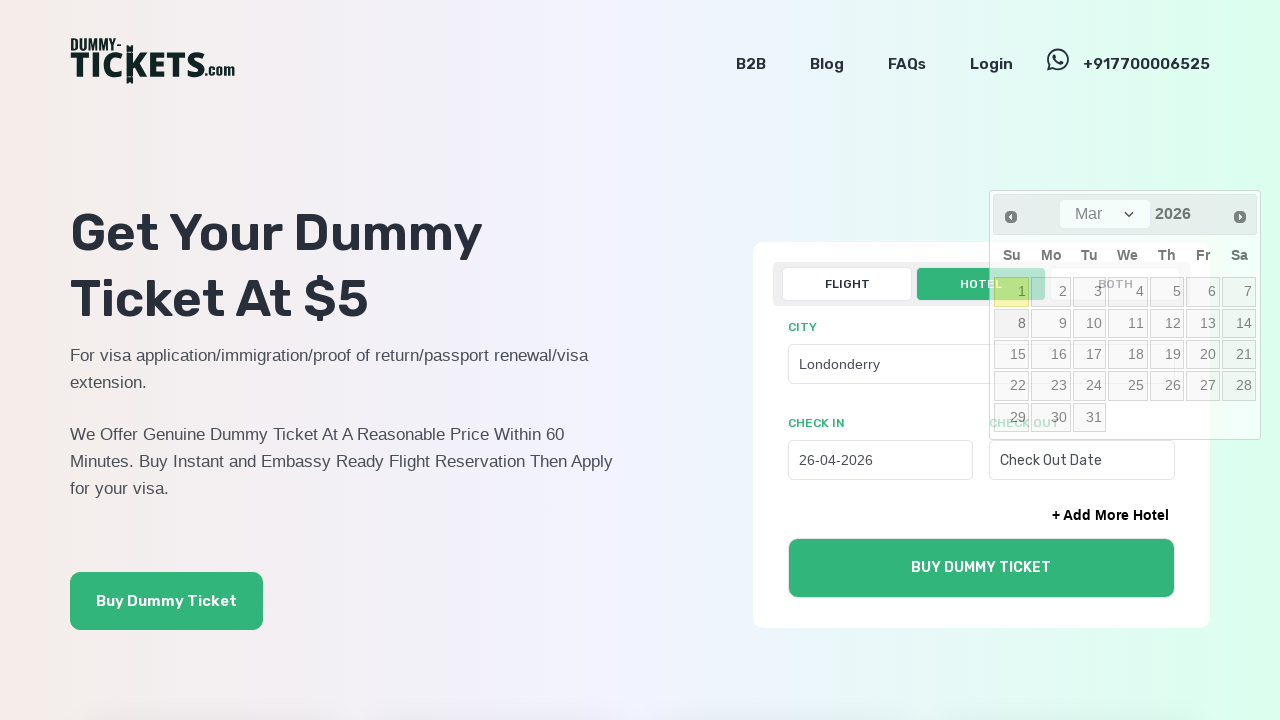

Clicked Next button to navigate forward in date picker at (1240, 217) on xpath=//span[text()='Next']
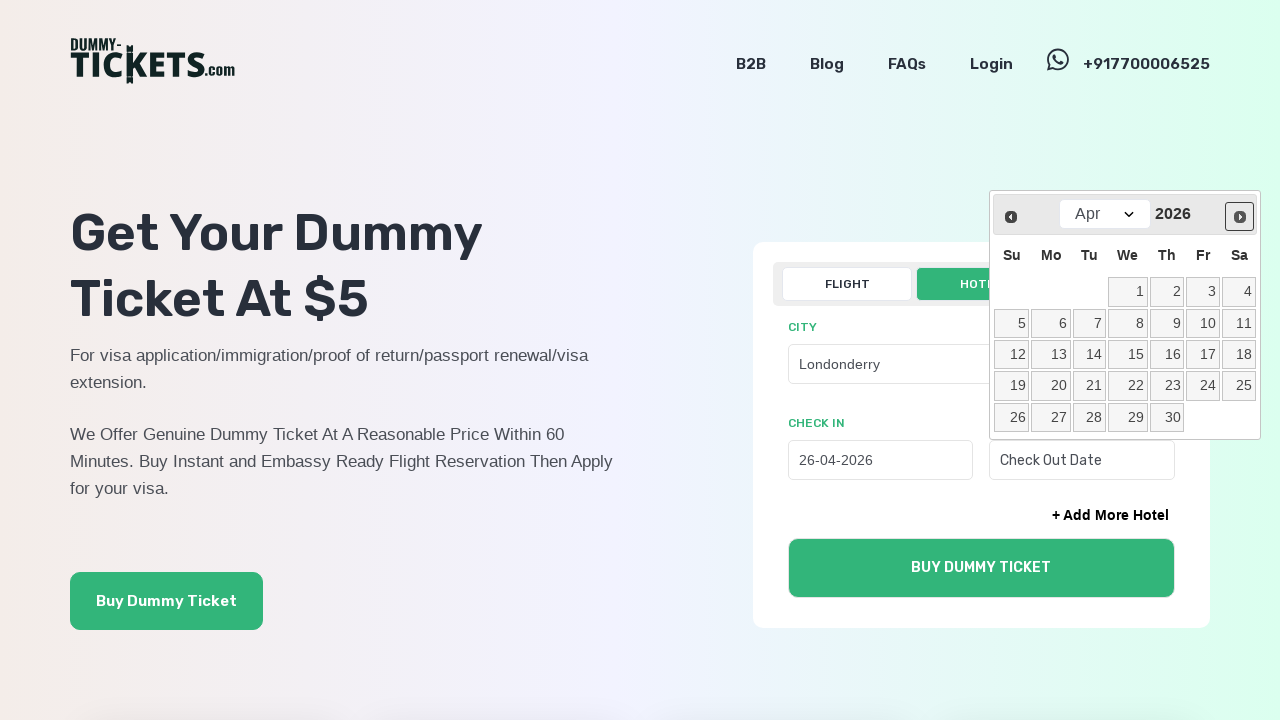

Clicked Next button to navigate forward in date picker at (1241, 216) on xpath=//span[text()='Next']
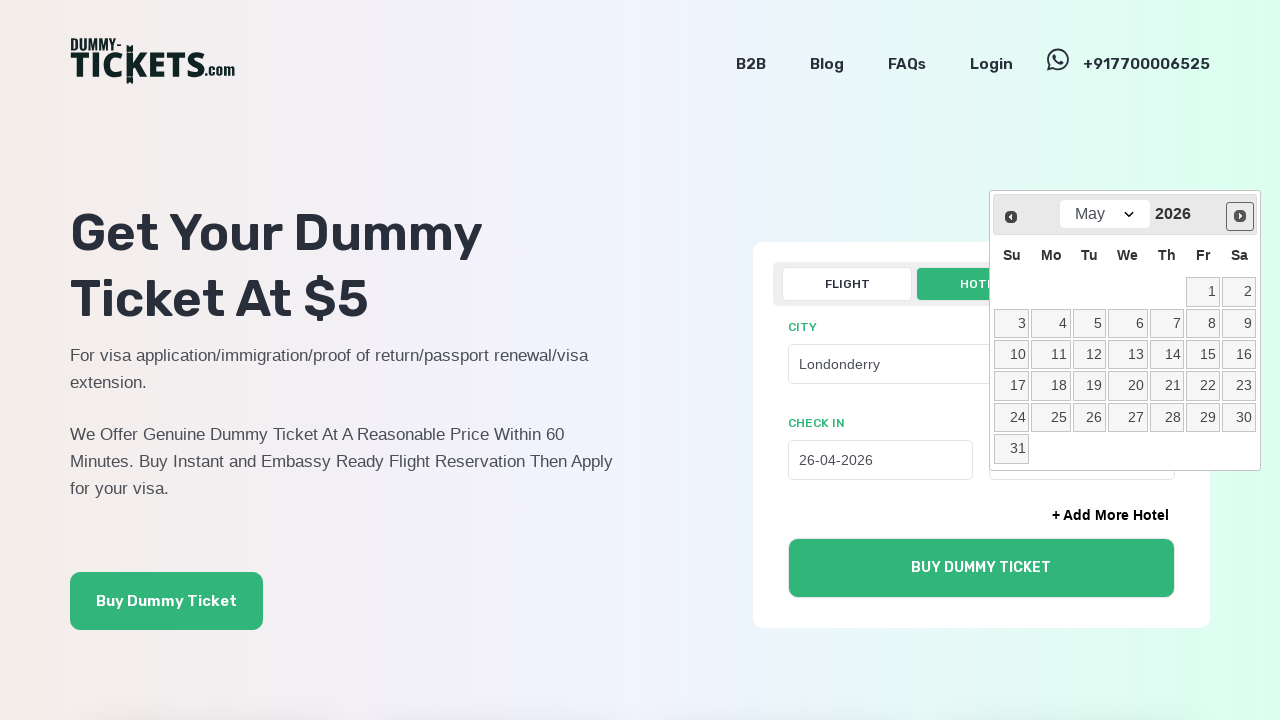

Clicked Next button to navigate forward in date picker at (1241, 216) on xpath=//span[text()='Next']
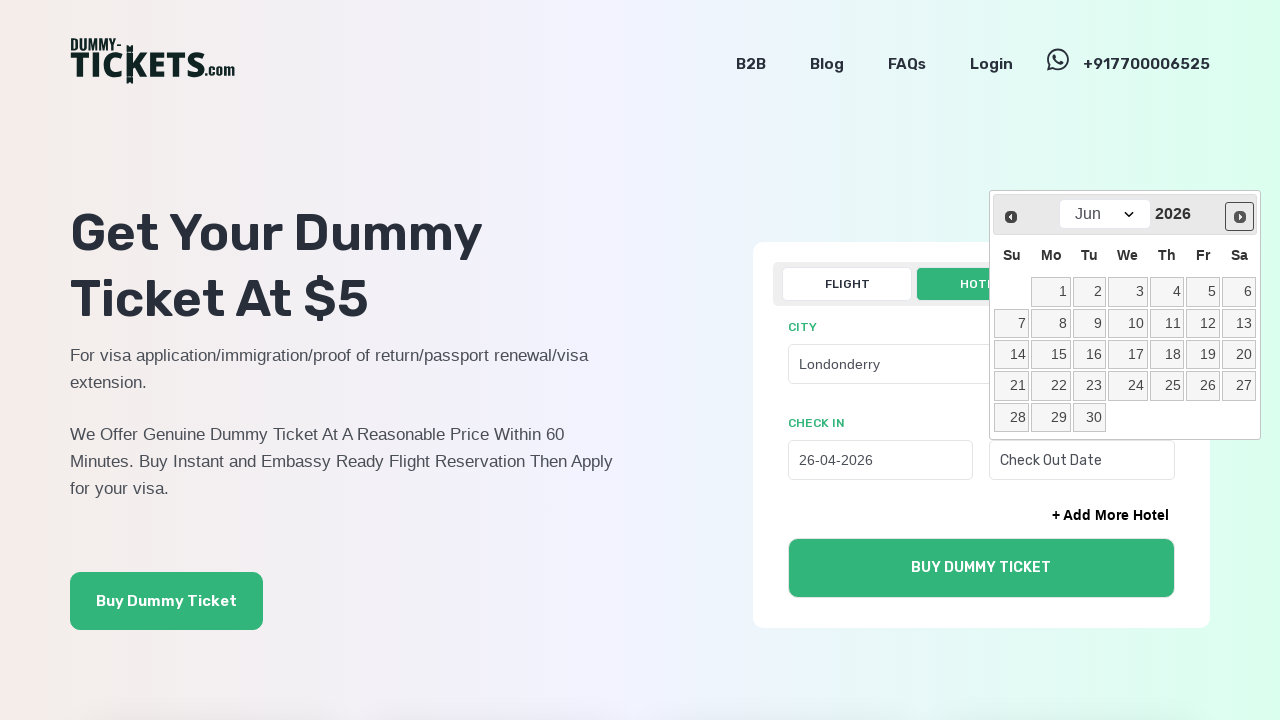

Clicked Next button to navigate forward in date picker at (1241, 216) on xpath=//span[text()='Next']
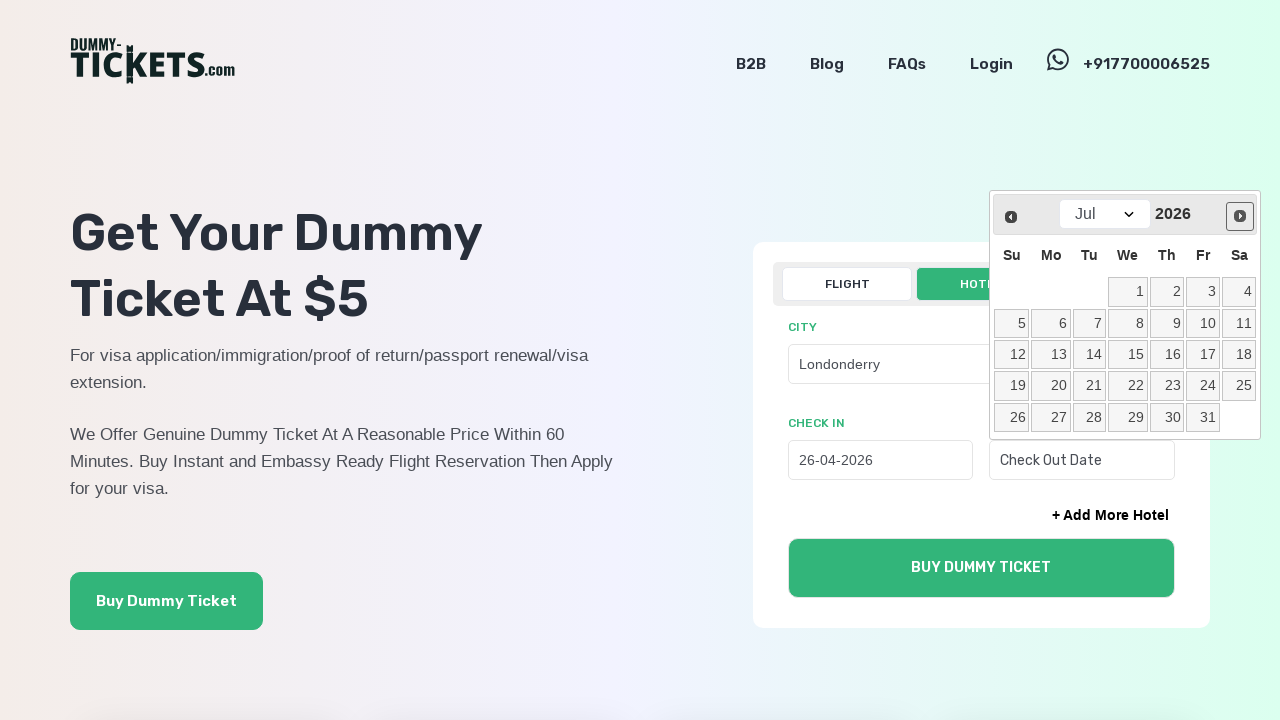

Clicked Next button to navigate forward in date picker at (1241, 216) on xpath=//span[text()='Next']
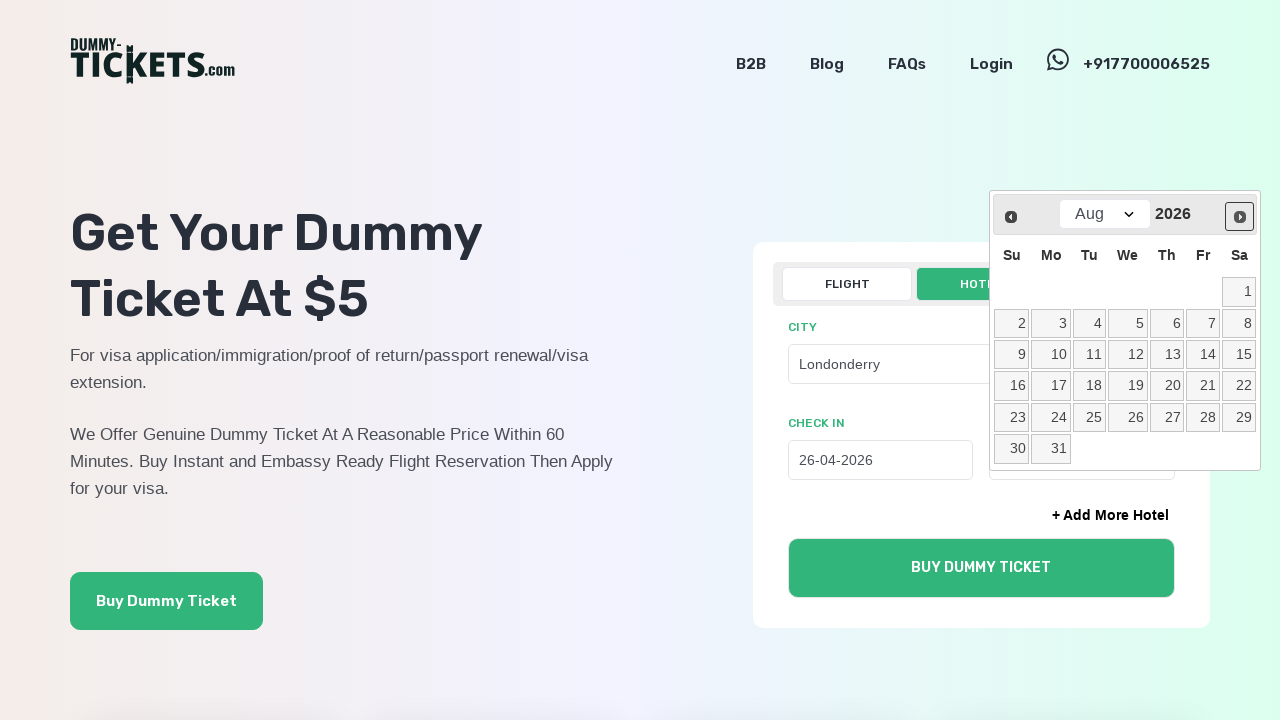

Clicked Next button to navigate forward in date picker at (1241, 216) on xpath=//span[text()='Next']
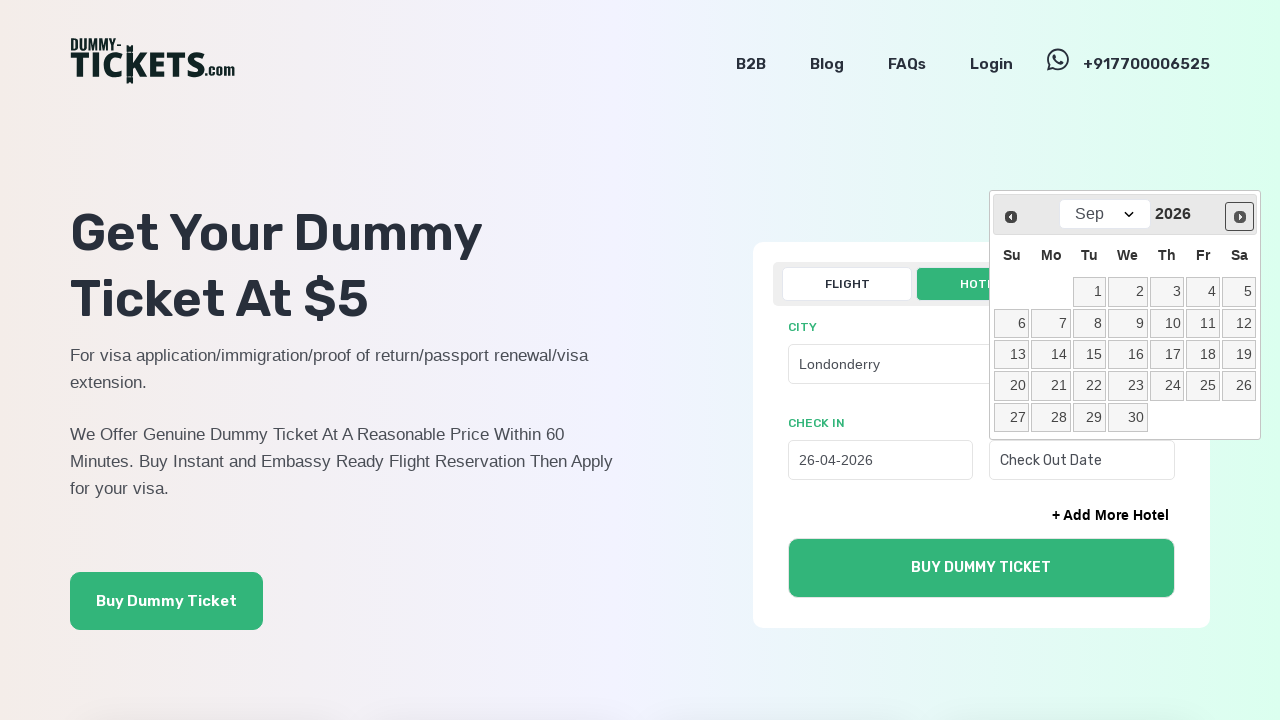

Clicked Next button to navigate forward in date picker at (1241, 216) on xpath=//span[text()='Next']
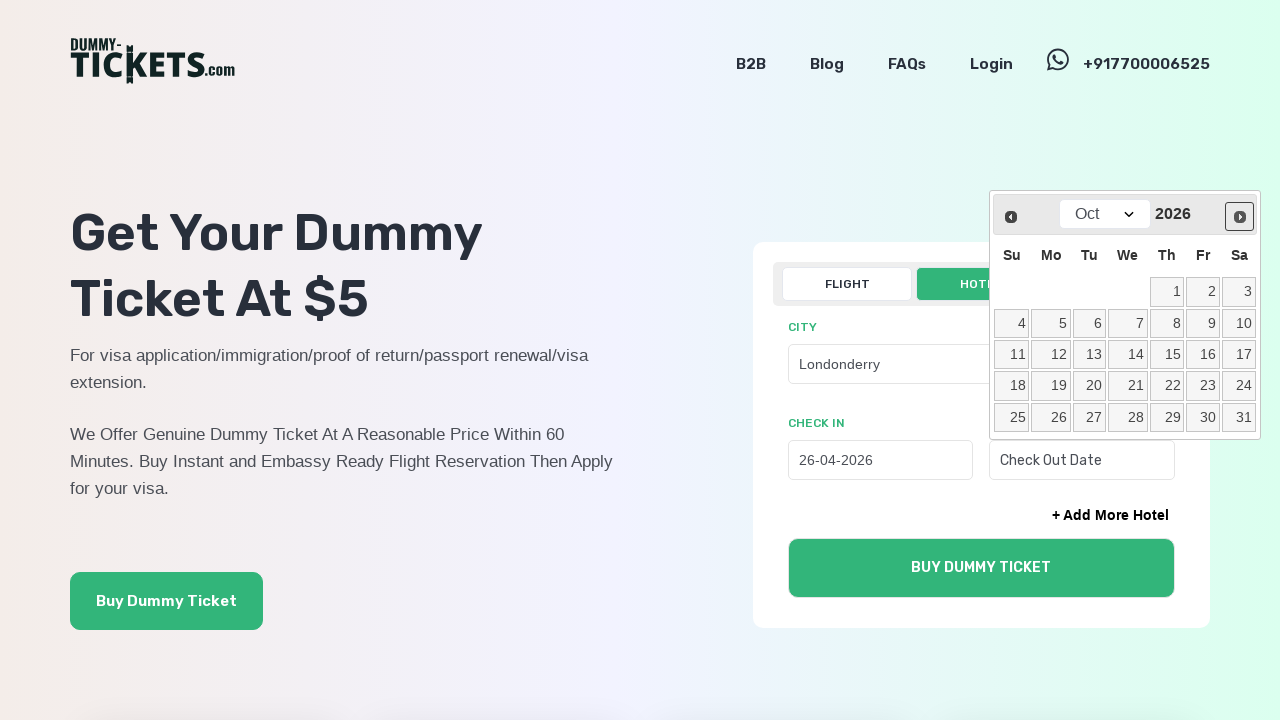

Clicked Next button to navigate forward in date picker at (1241, 216) on xpath=//span[text()='Next']
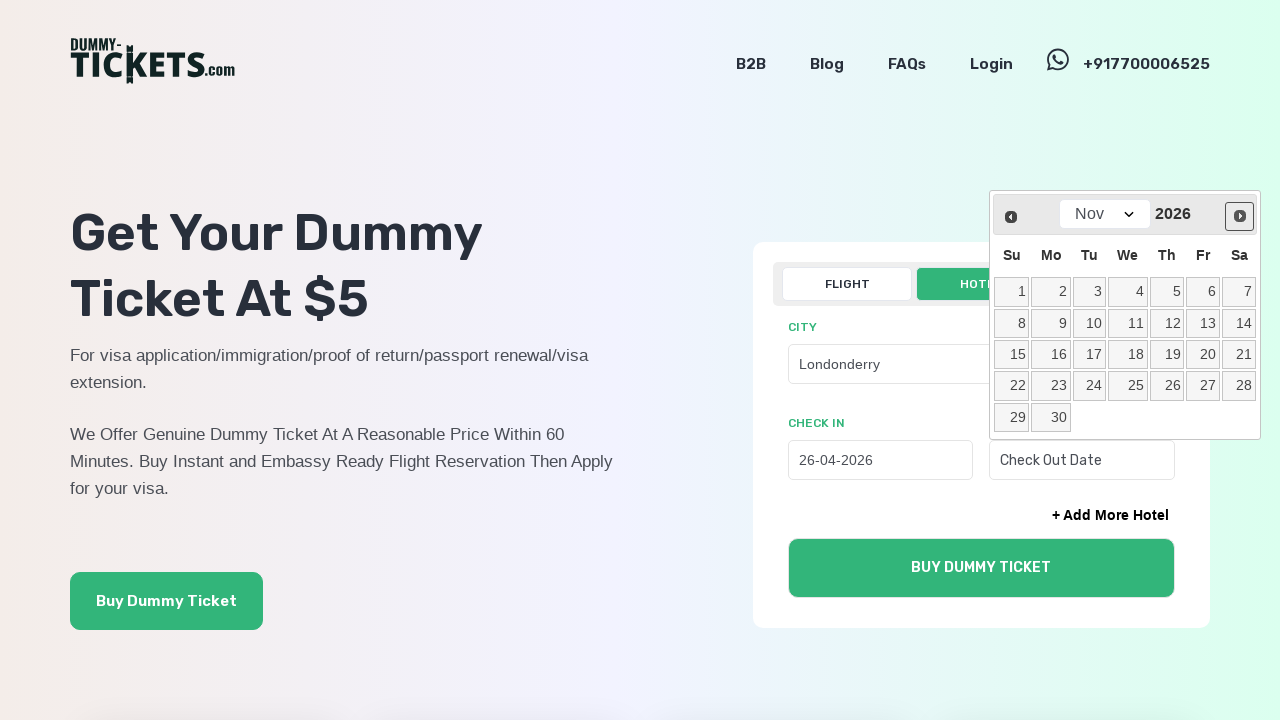

Clicked Next button to navigate forward in date picker at (1241, 216) on xpath=//span[text()='Next']
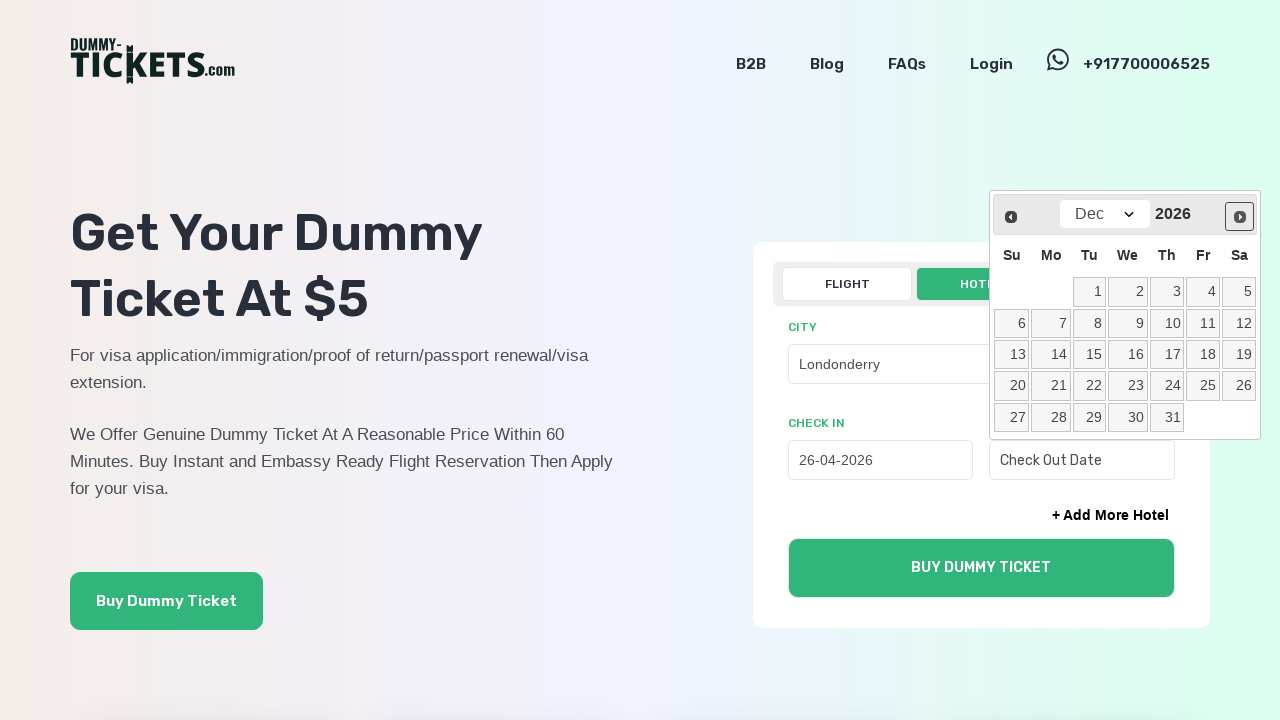

Clicked Next button to navigate forward in date picker at (1241, 216) on xpath=//span[text()='Next']
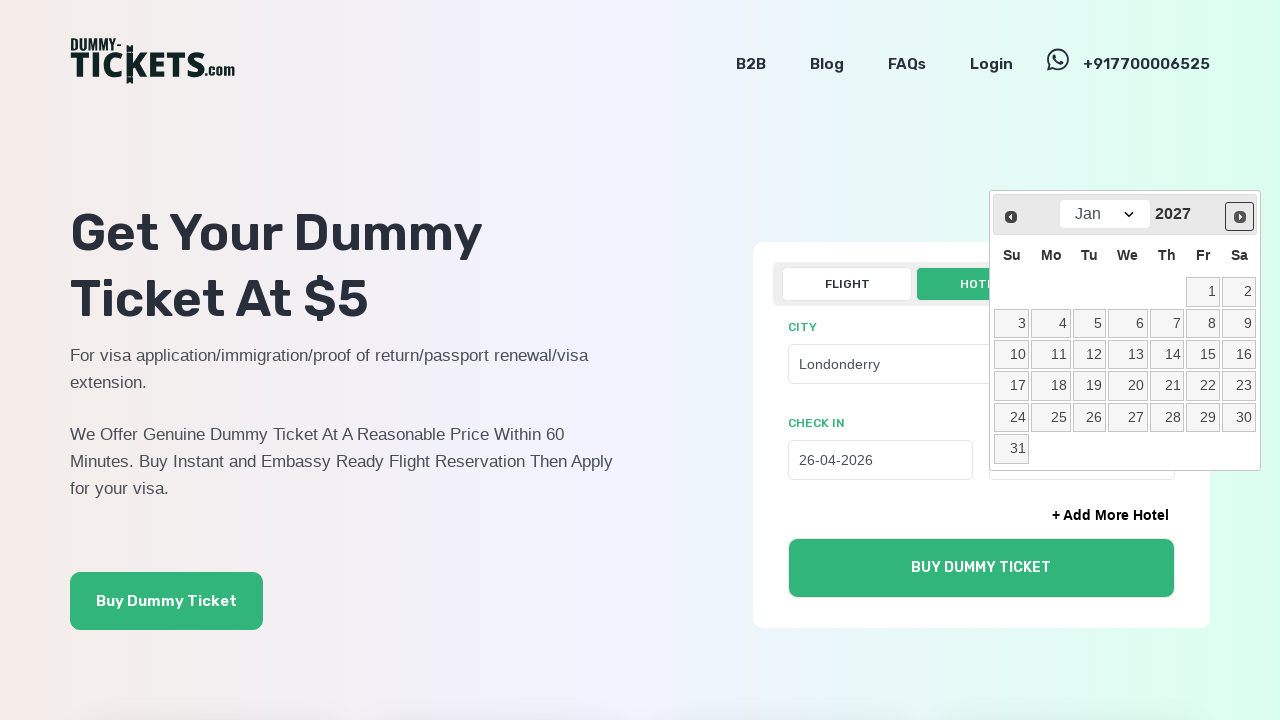

Reached year 2027 in date picker
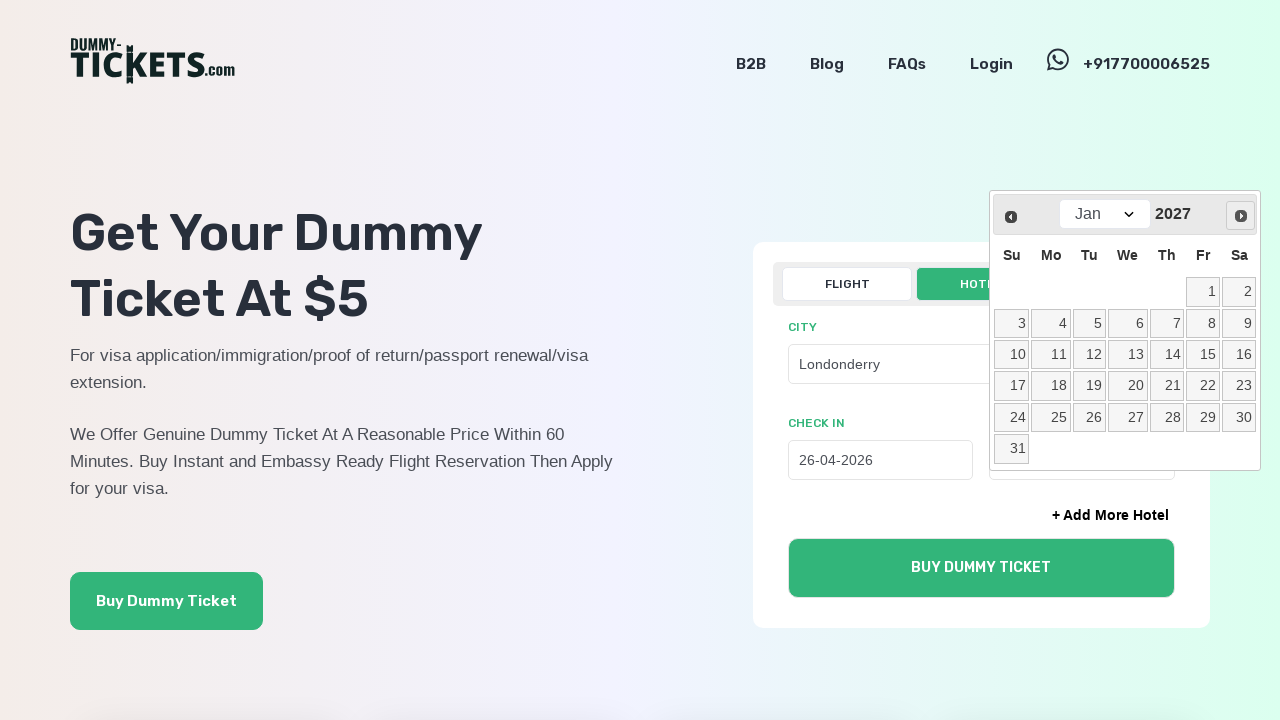

Selected April month for check-out on .ui-datepicker-month
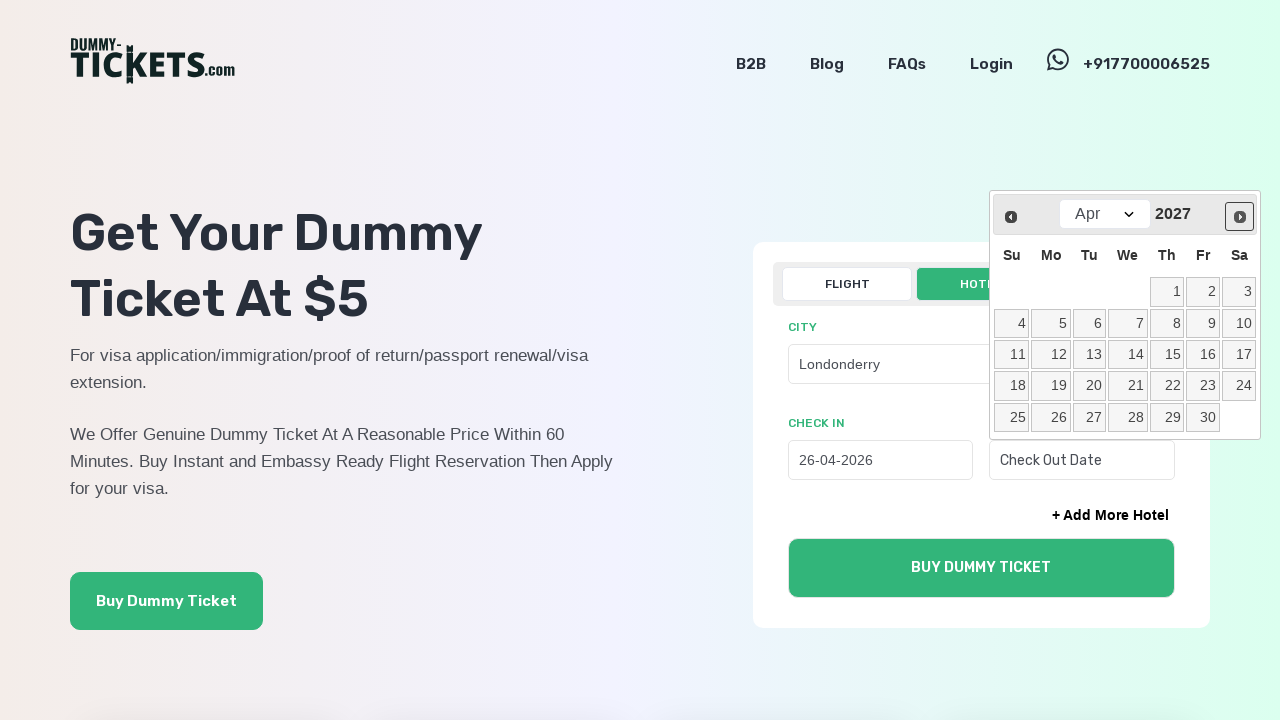

Selected day 26 for check-out date (April 26, 2027) at (1051, 418) on xpath=//tbody//td/a[text()='26']
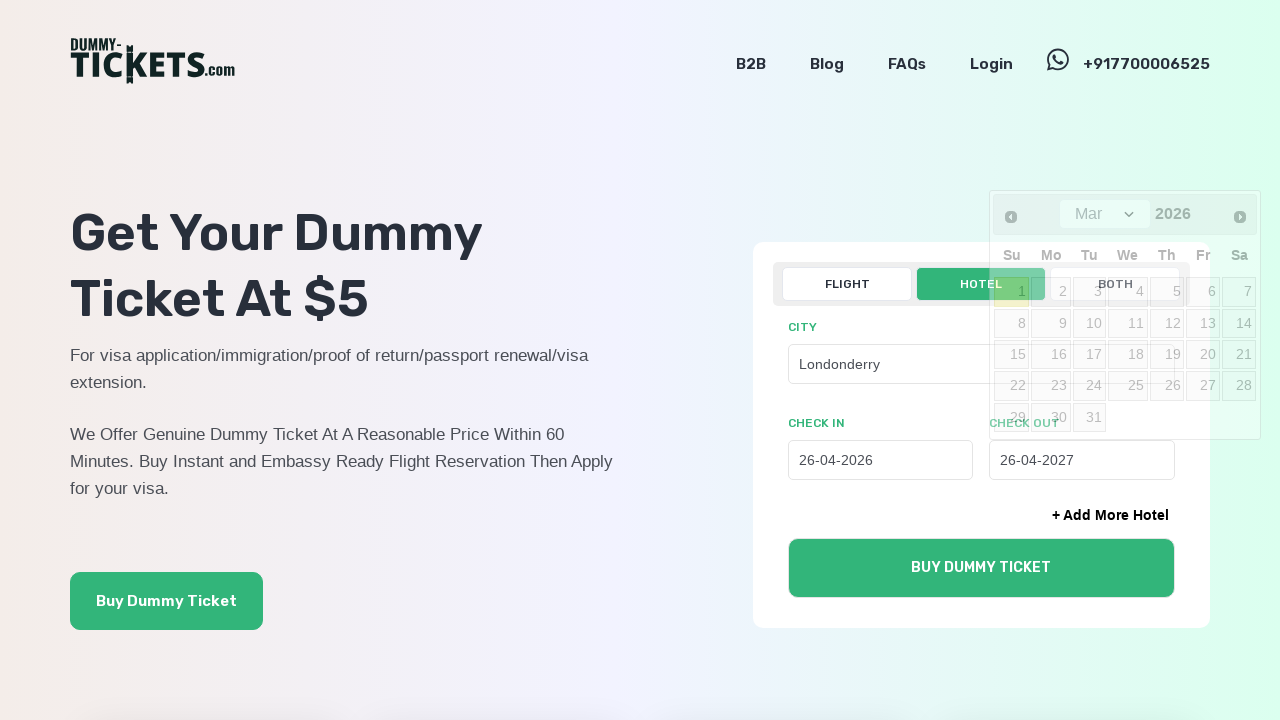

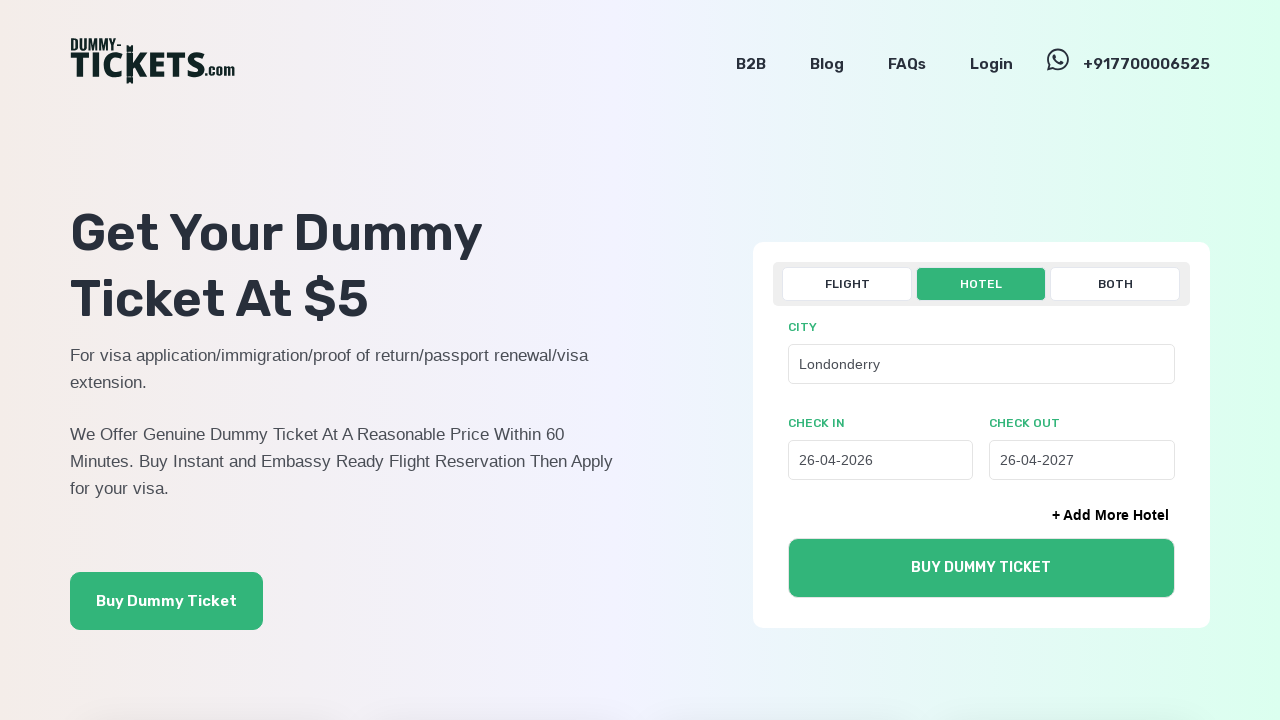